Tests iframe interaction by clicking on a navigation element within an embedded iframe

Starting URL: https://rahulshettyacademy.com/AutomationPractice/

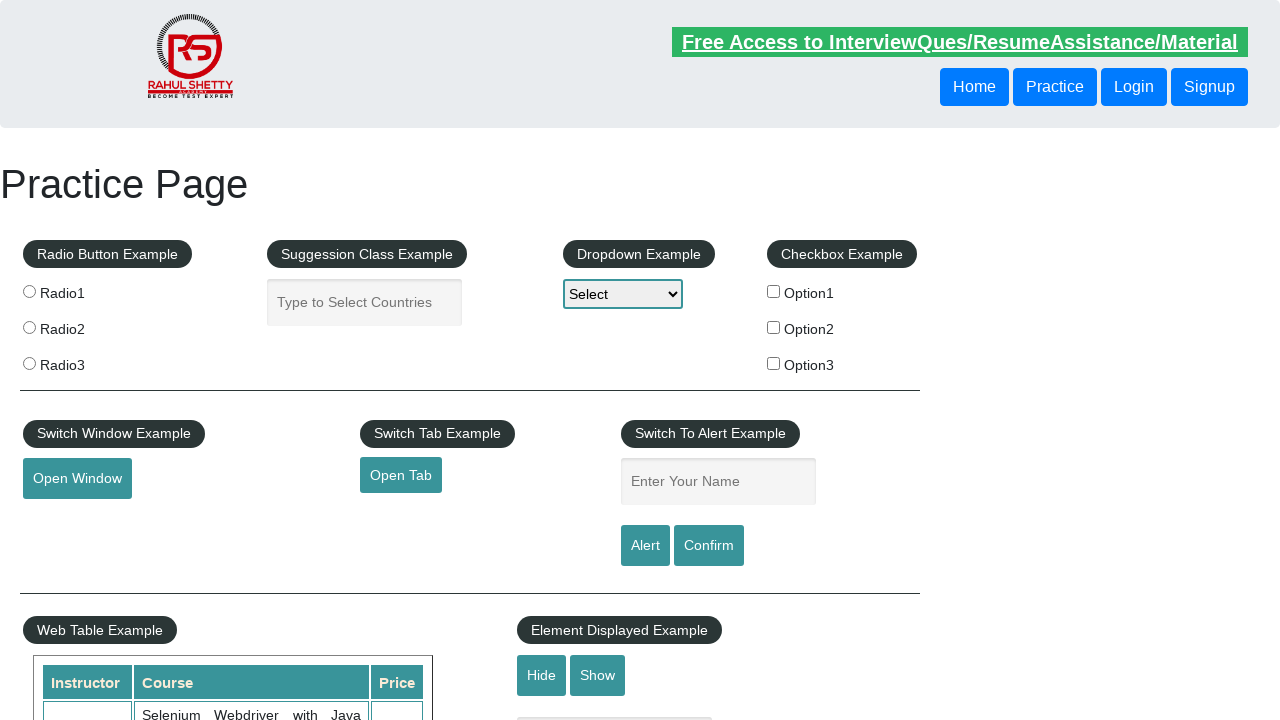

Located the courses iframe element
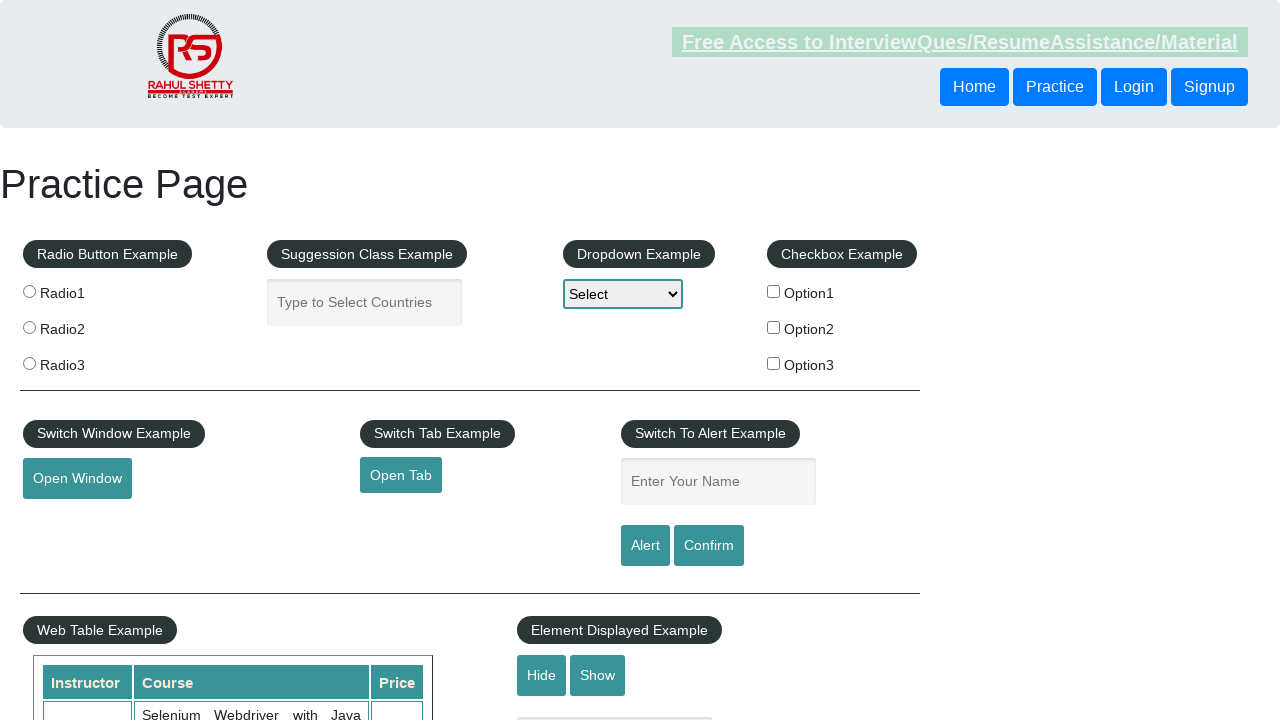

Clicked on the third navigation item within the iframe at (307, 360) on #courses-iframe >> internal:control=enter-frame >> li:nth-of-type(3) > .new-navb
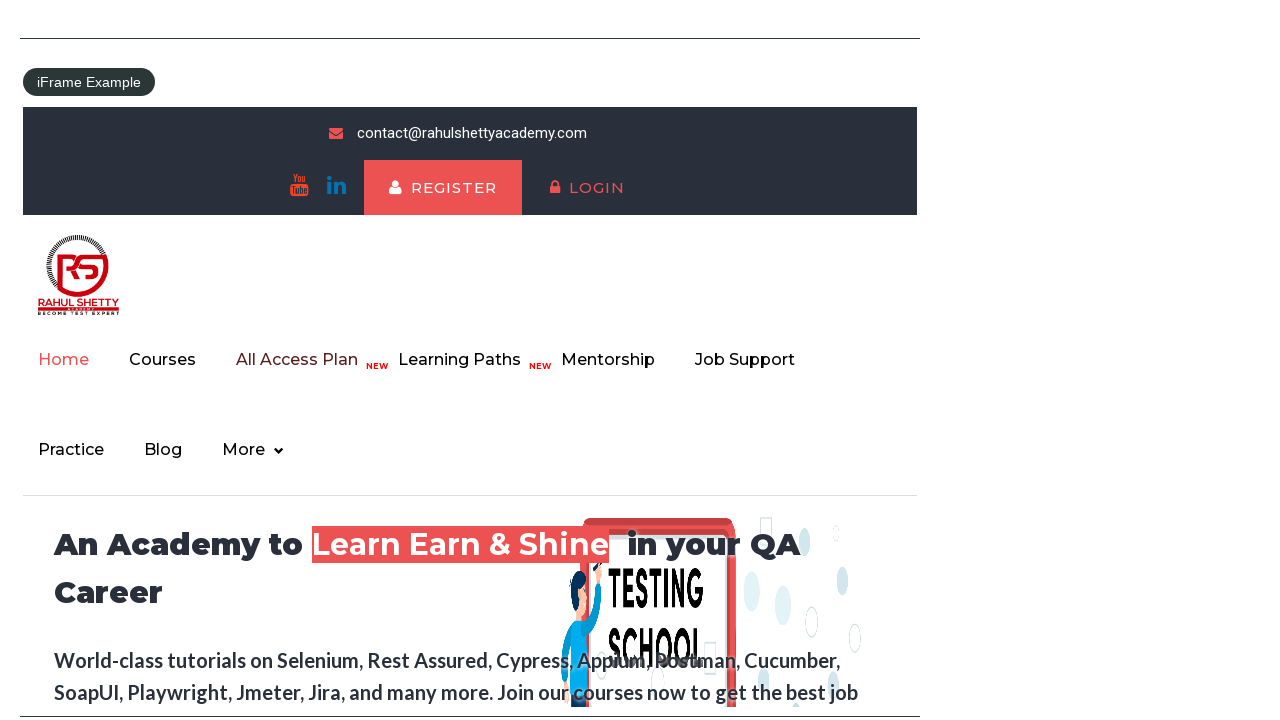

Text heading element became visible in the iframe
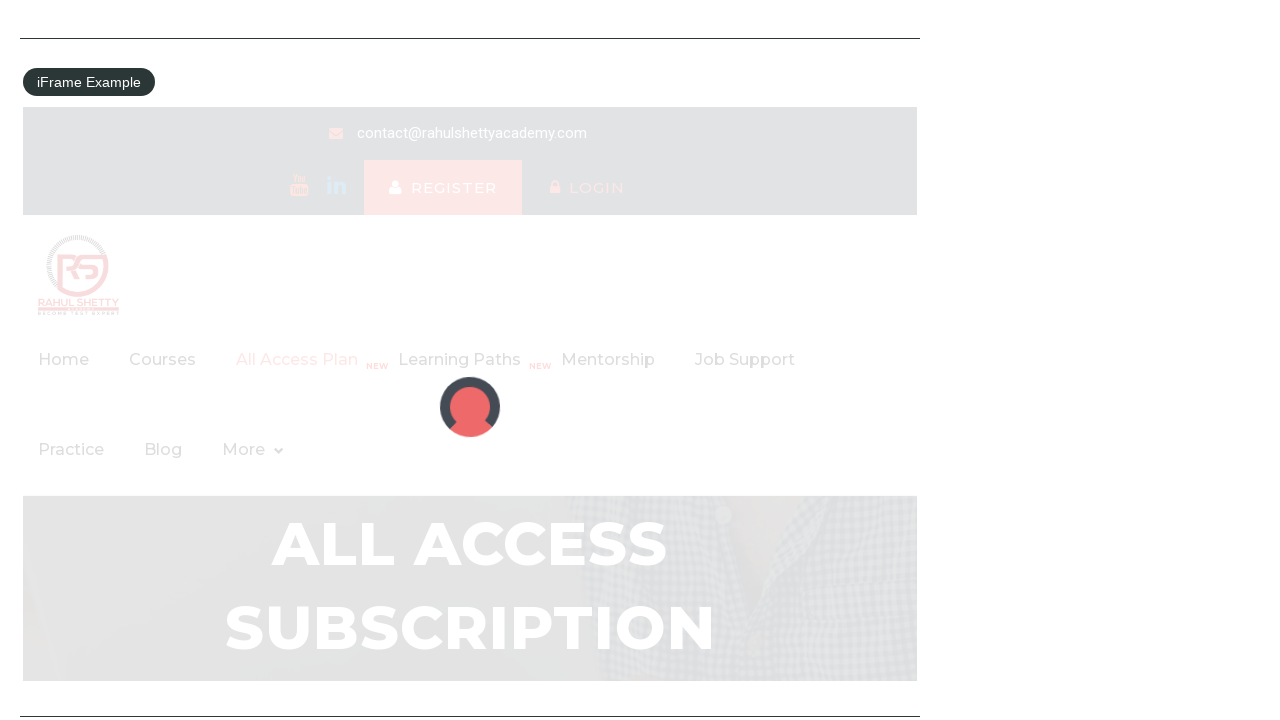

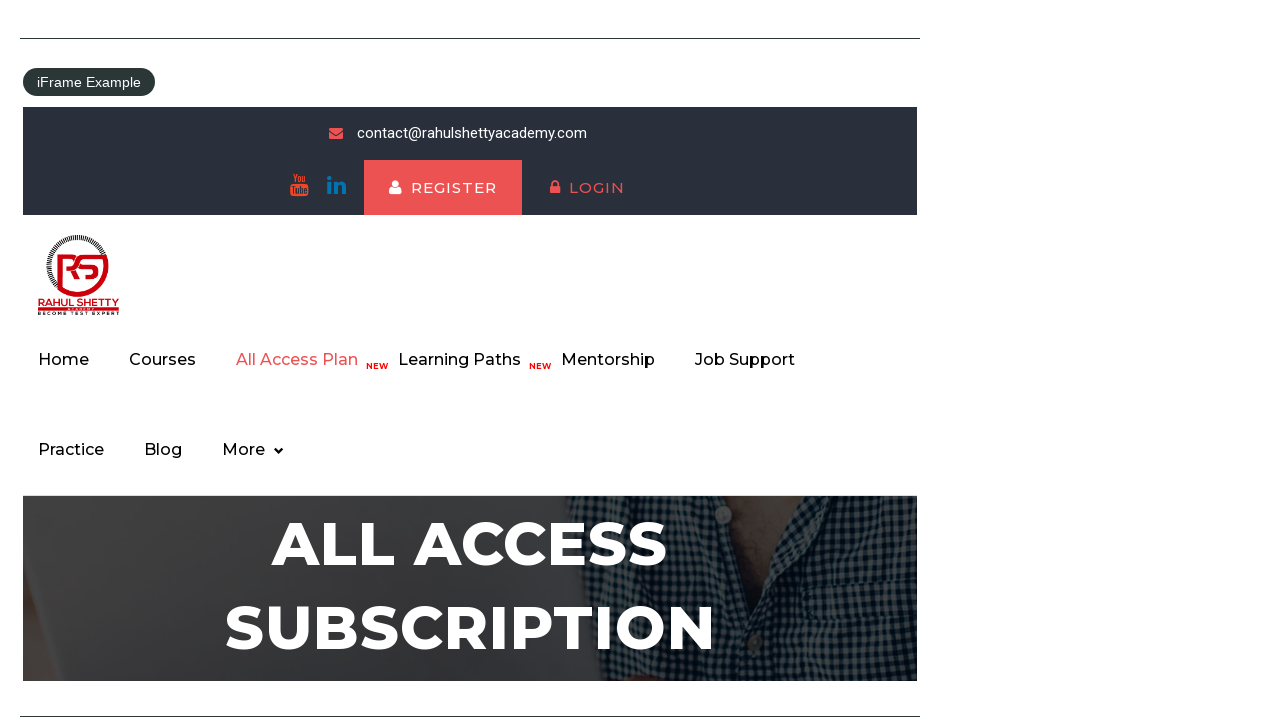